Tests the sign up functionality by clicking the sign up button, filling in username and password fields, and submitting the form

Starting URL: https://demoblaze.com/

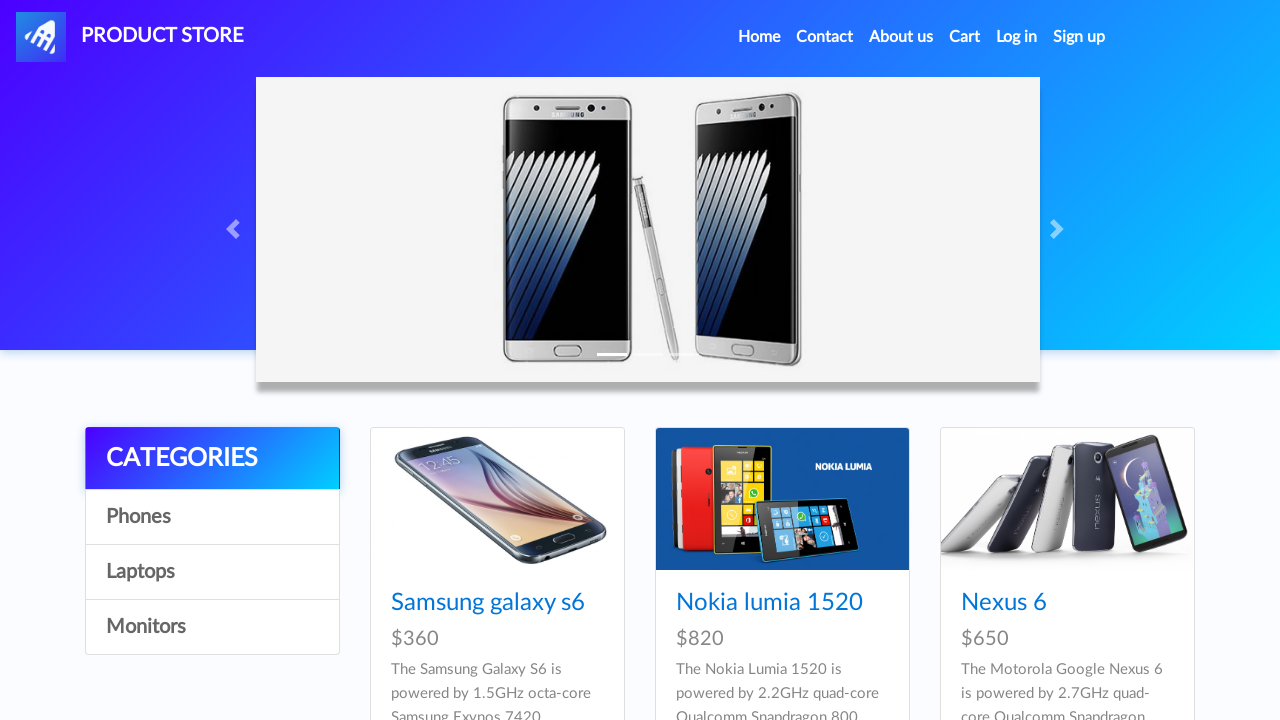

Clicked sign up button to open modal at (1079, 37) on #signin2
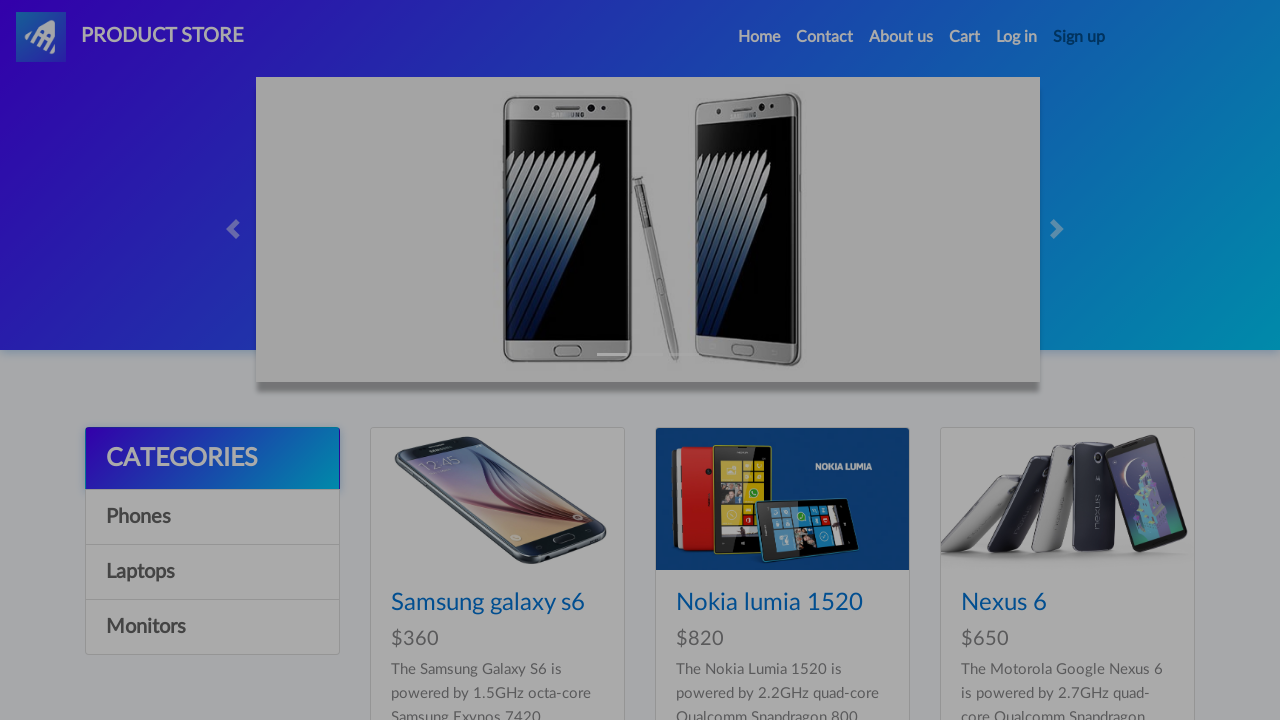

Sign up modal appeared with username field visible
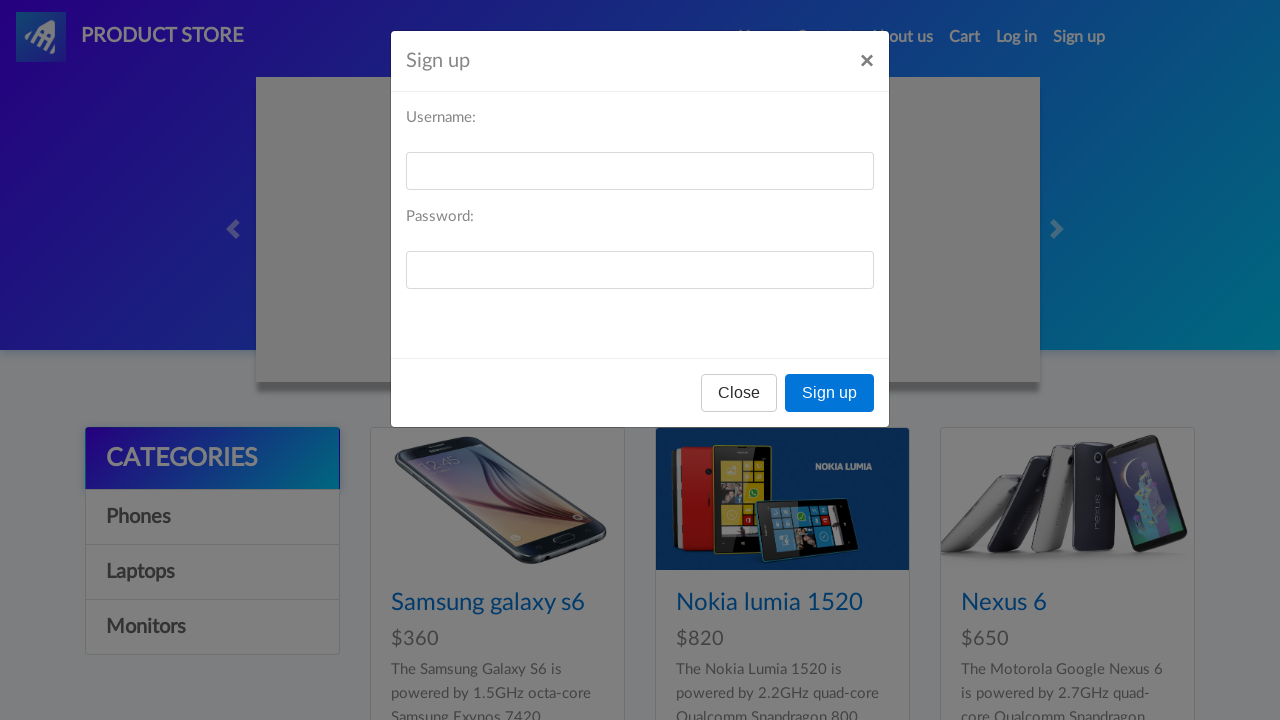

Filled in username field with 'testuser456' on #sign-username
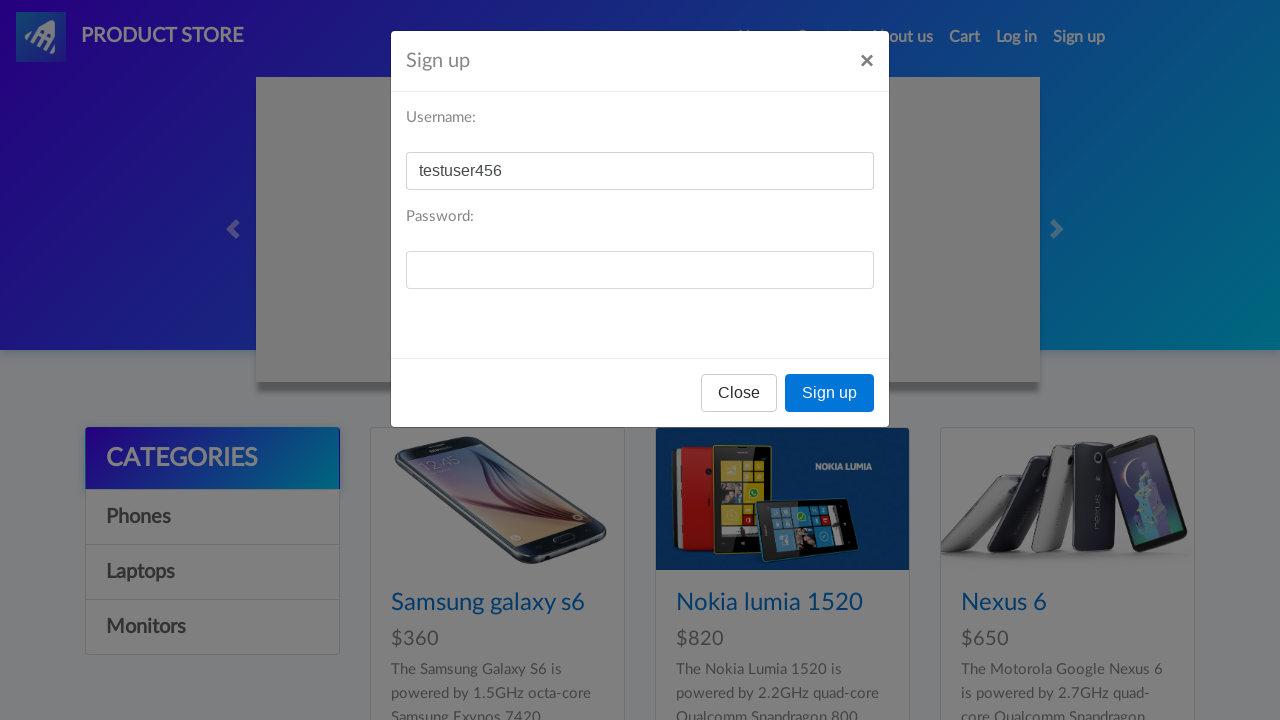

Filled in password field with 'testpass123' on #sign-password
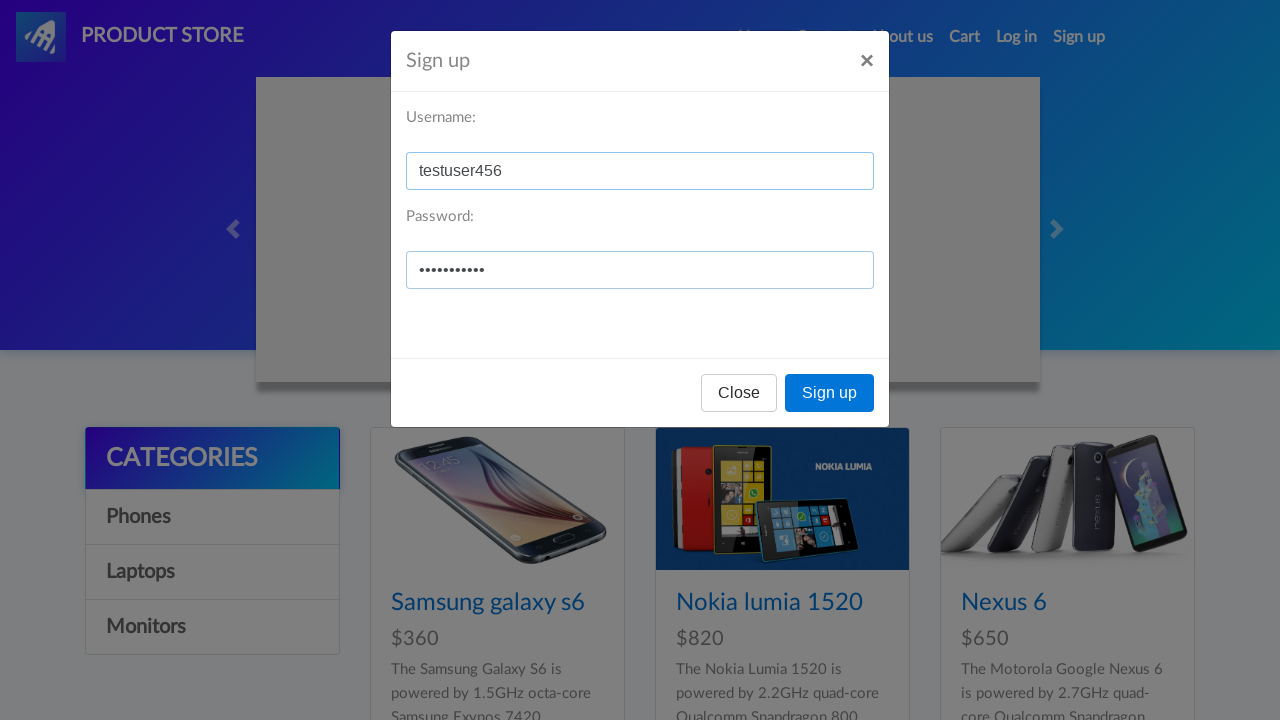

Clicked register button to submit sign up form at (830, 393) on button[onclick='register()']
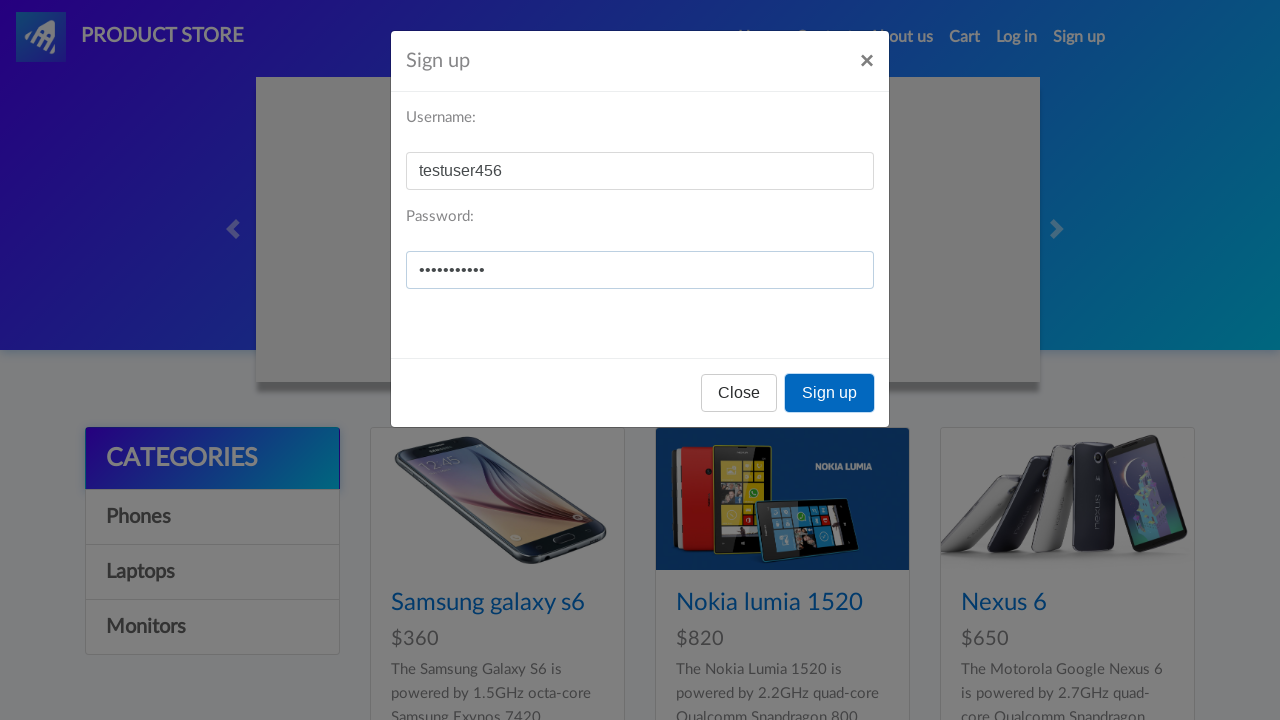

Waited 2 seconds for registration response
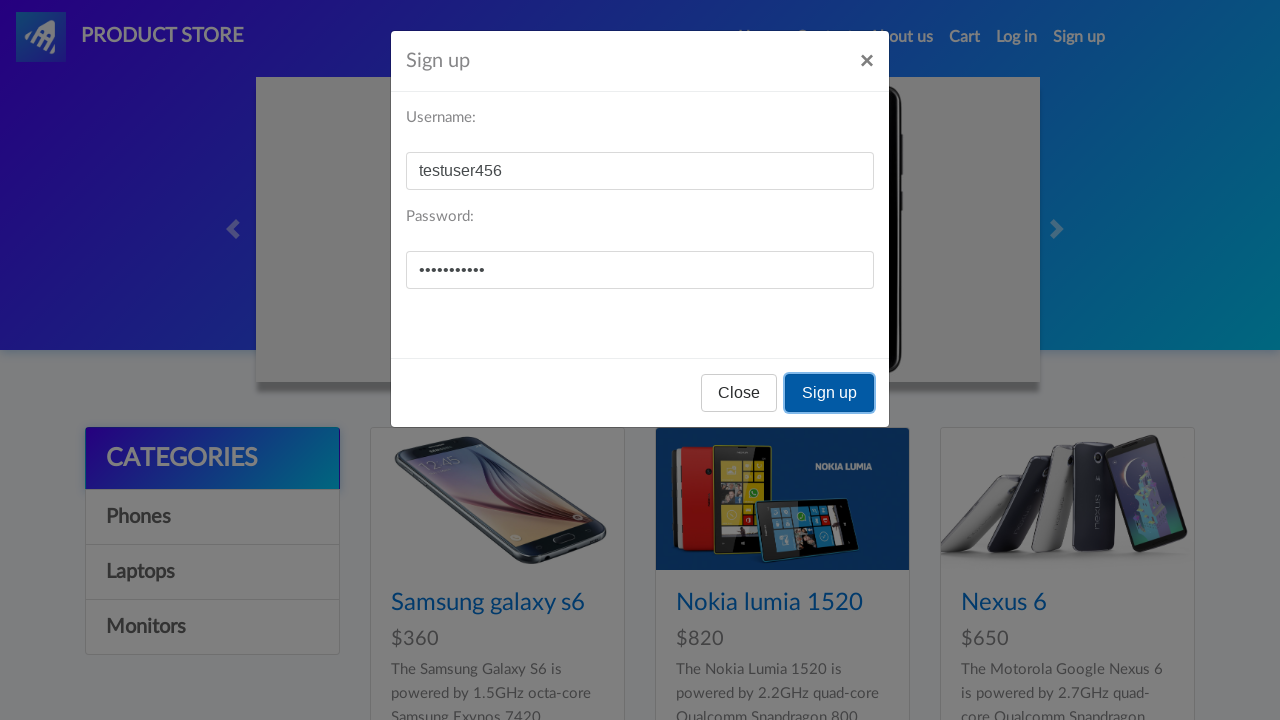

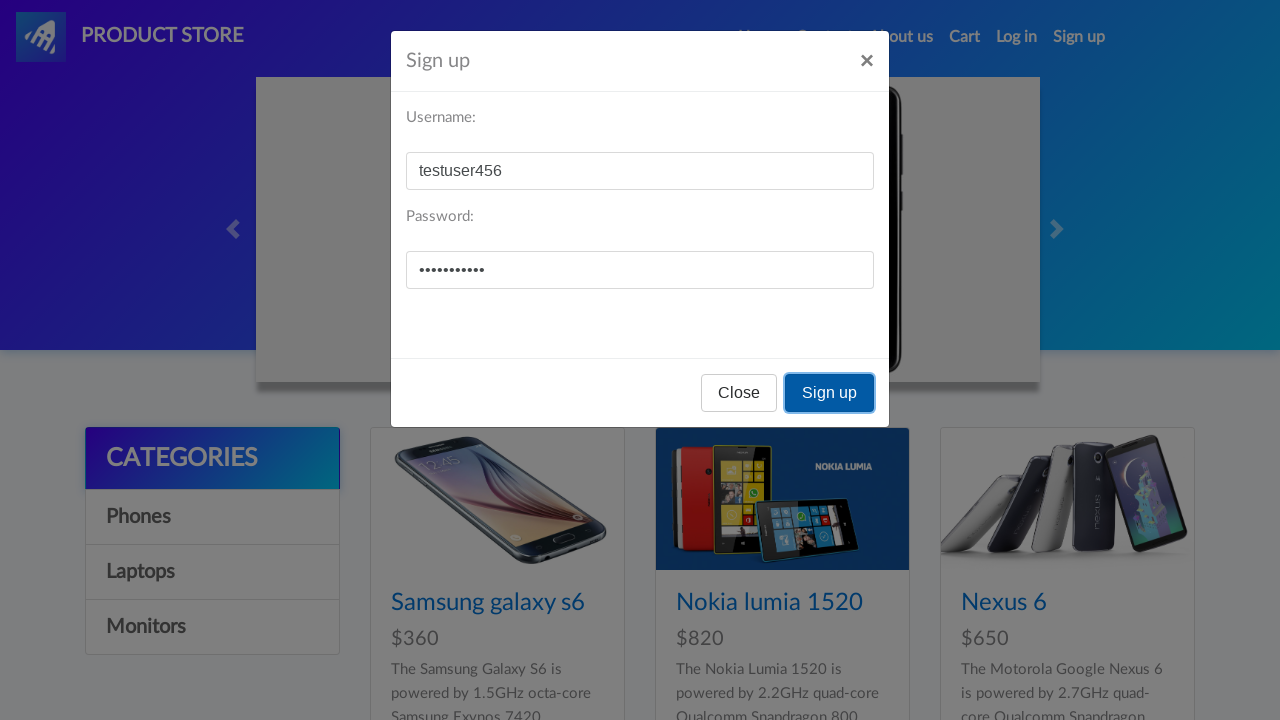